Navigates to the OFAC sanctions list website, clicks the File Signatures accordion button to expand it, and verifies the checksums panel is displayed

Starting URL: https://sanctionslist.ofac.treas.gov/Home/SdnList

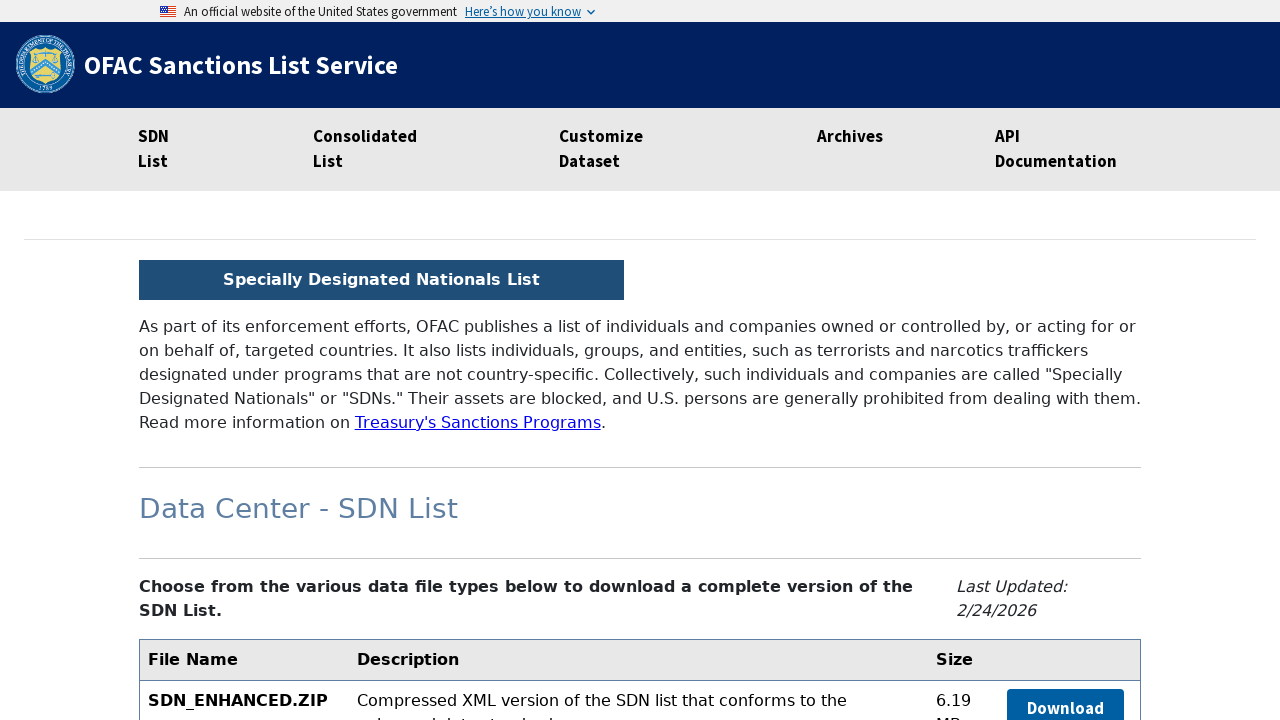

File Signatures accordion button is present
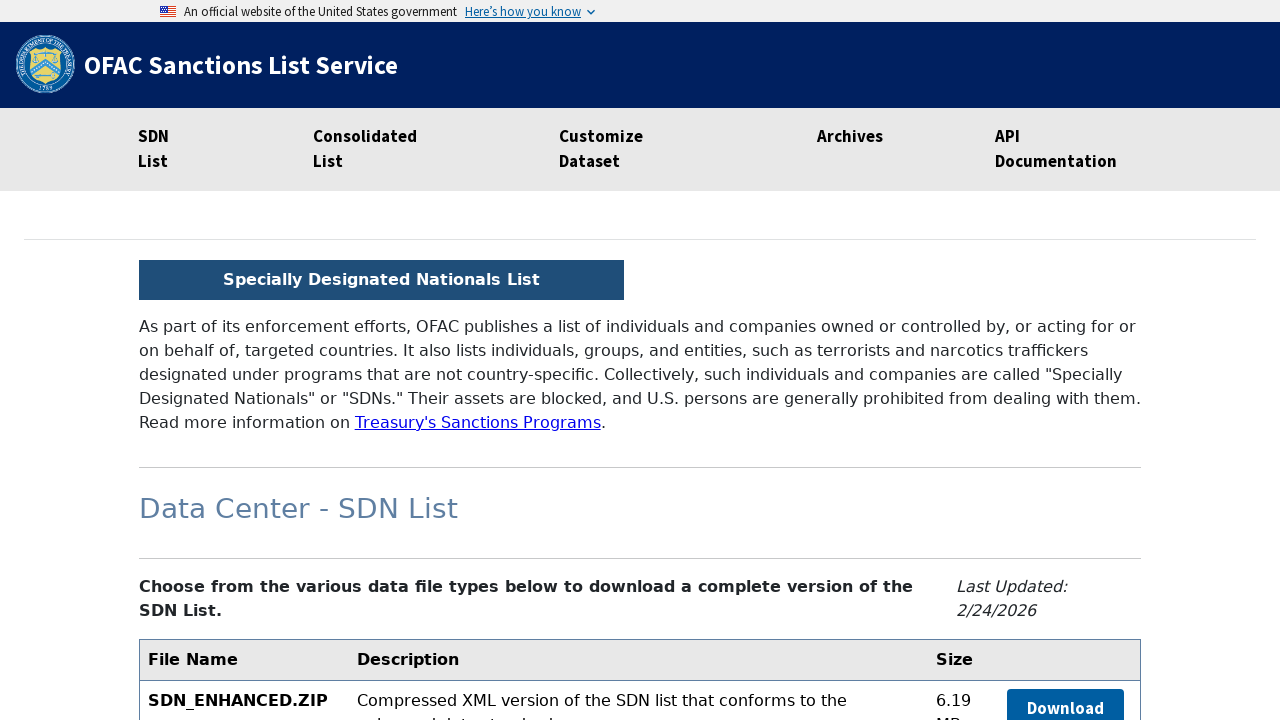

Scrolled to File Signatures accordion button
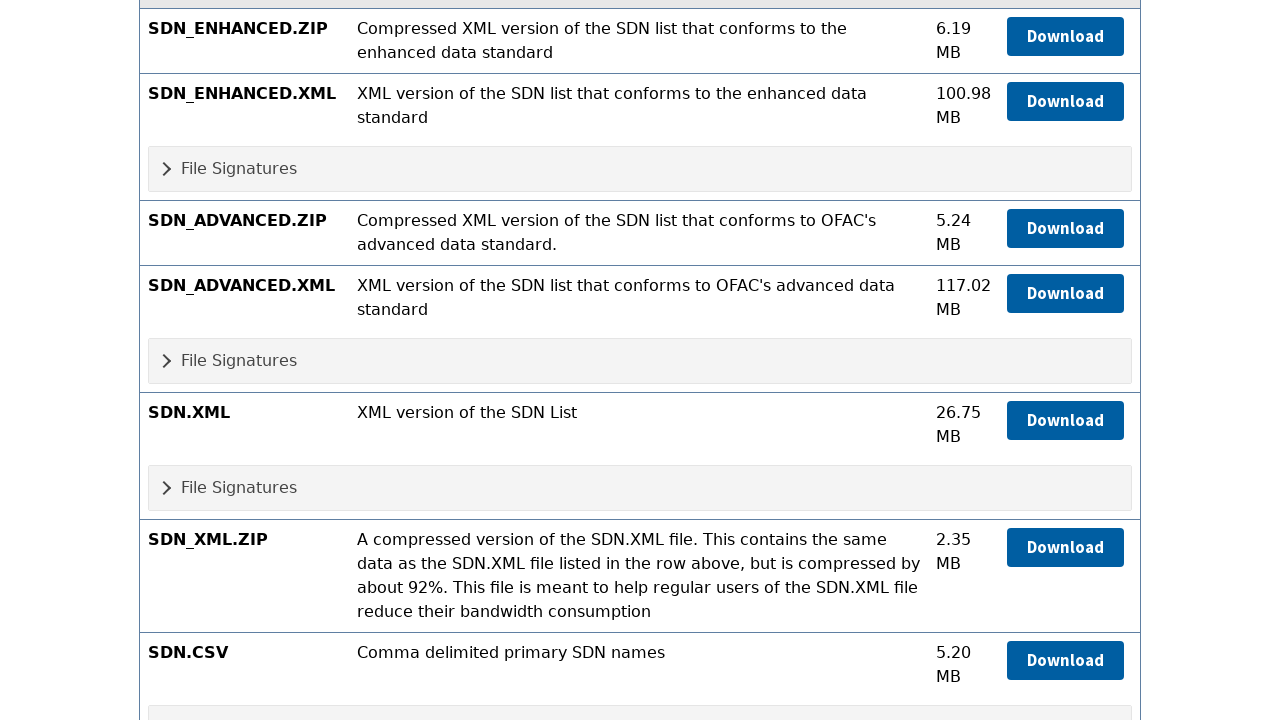

Clicked File Signatures accordion button to expand it at (640, 360) on #accordion__heading-\:r1\:
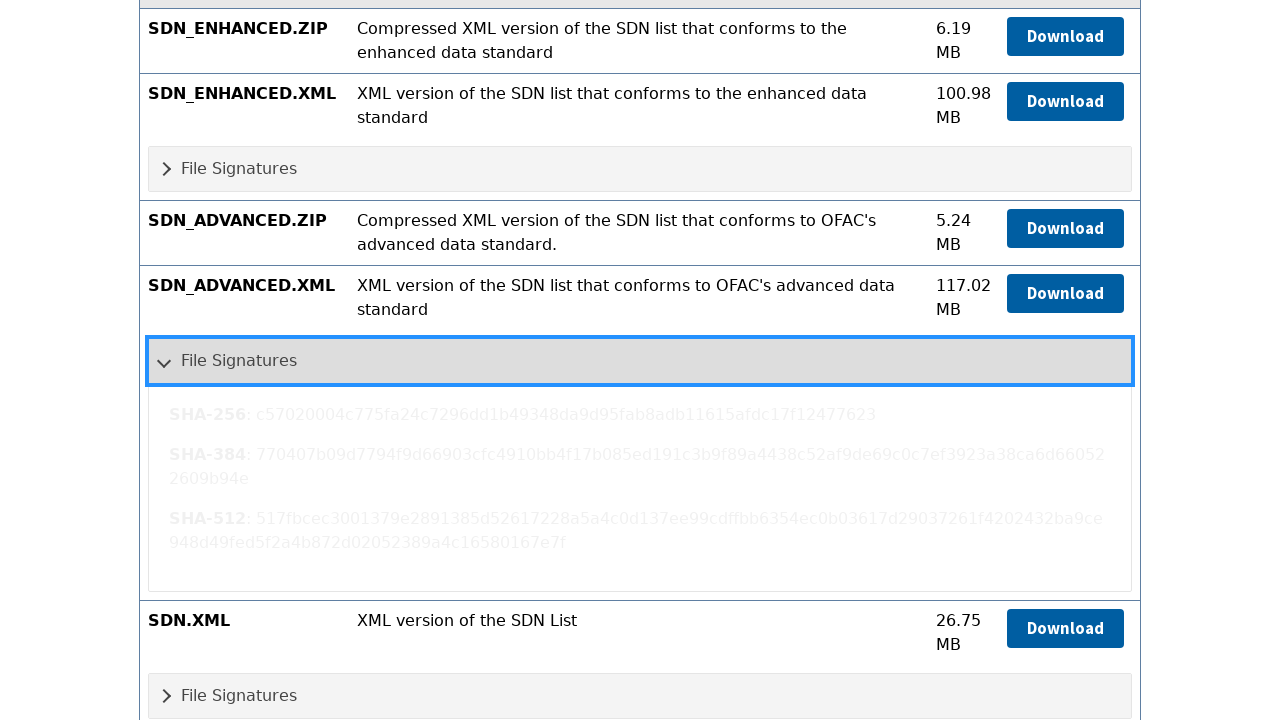

Checksums panel is now visible
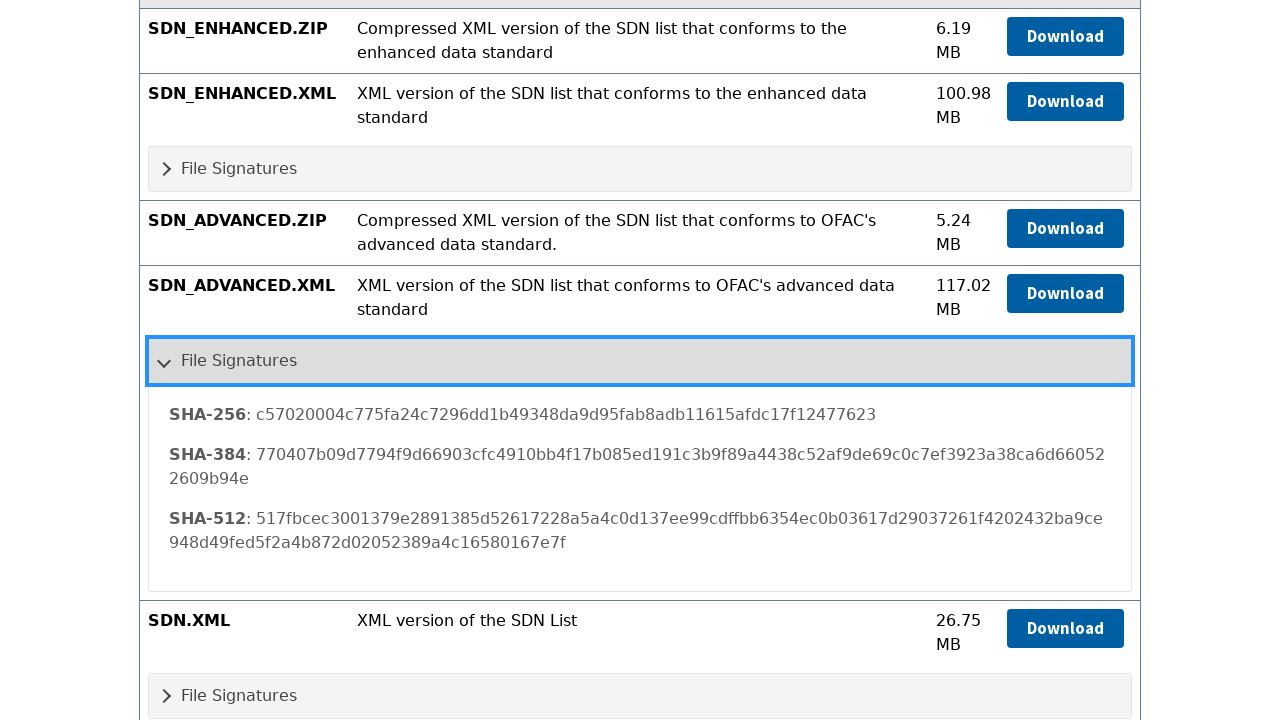

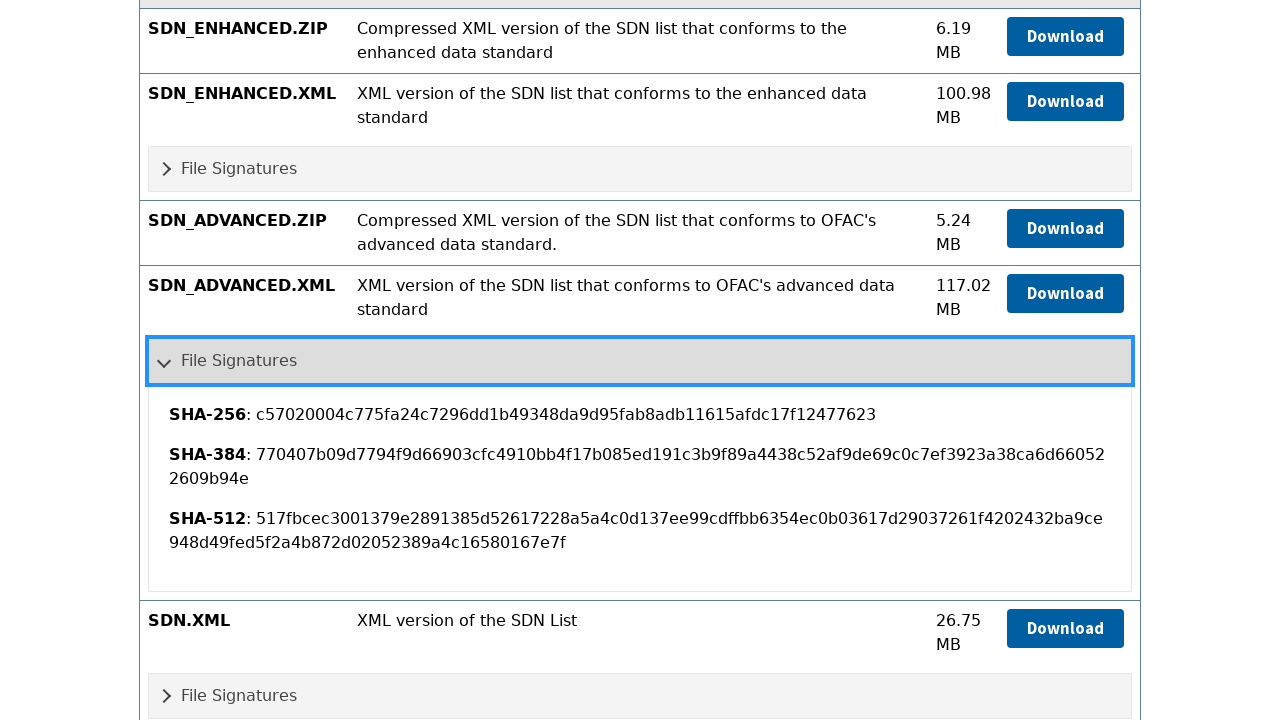